Navigates to testuj.pl and retrieves the page title

Starting URL: https://testuj.pl

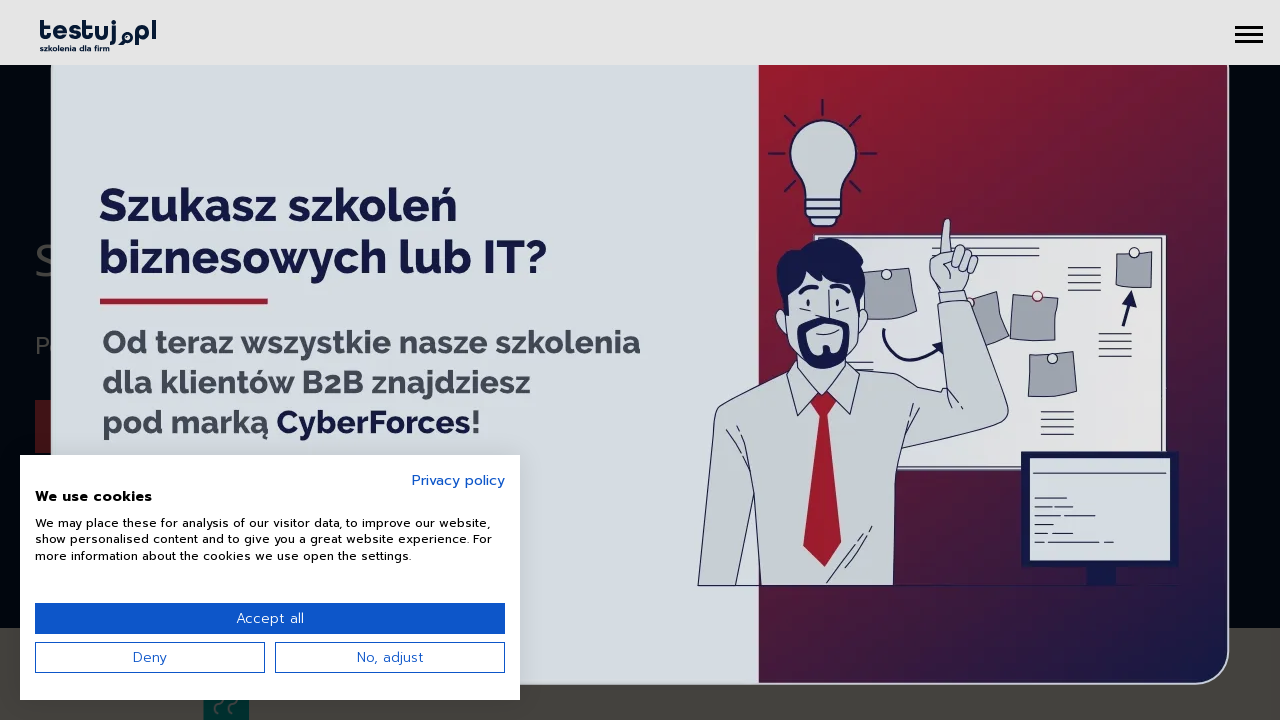

Waited for page to reach domcontentloaded state
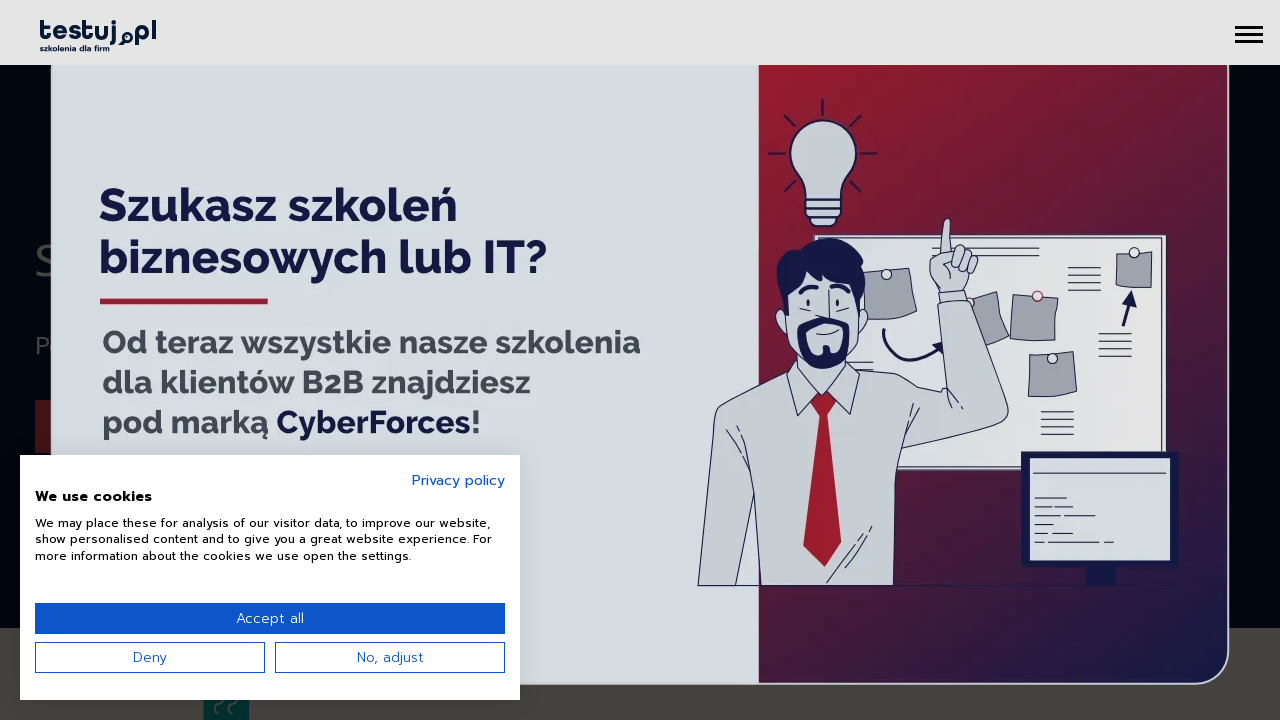

Retrieved page title: Zostań certyfikowanym testerem. Kursy z testowania oprogramowania • testuj.pl
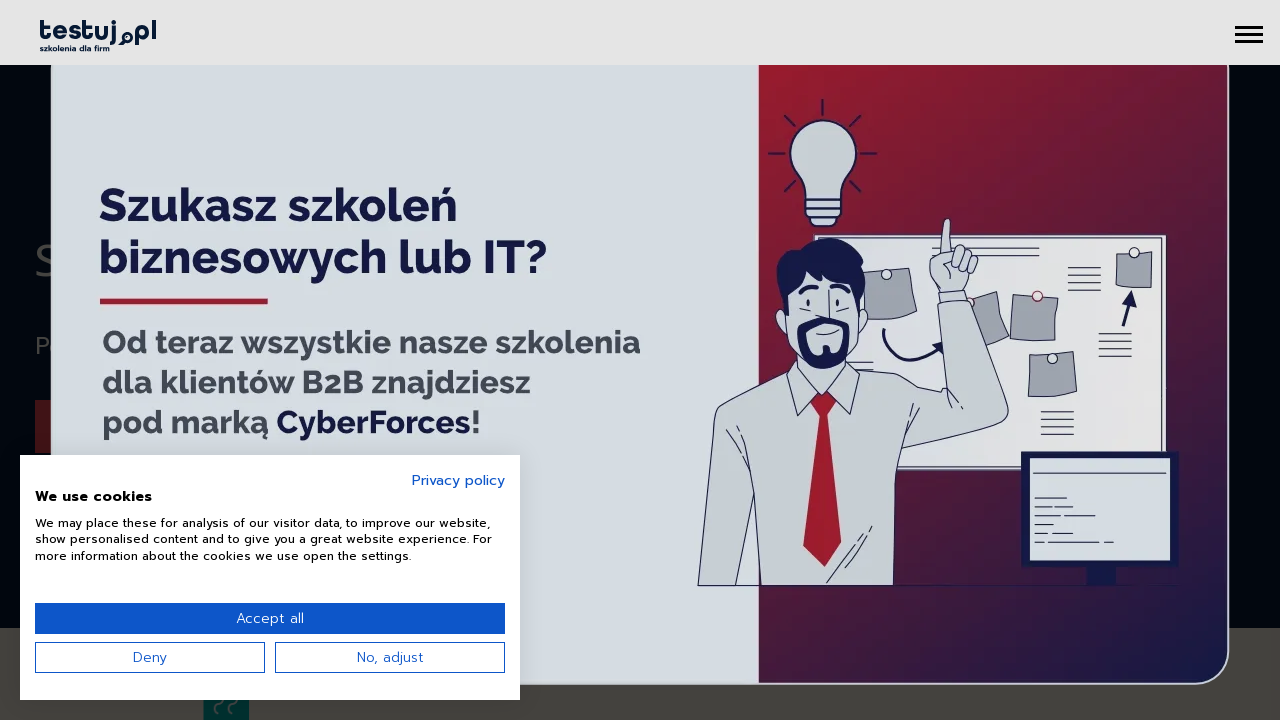

Printed page title to console
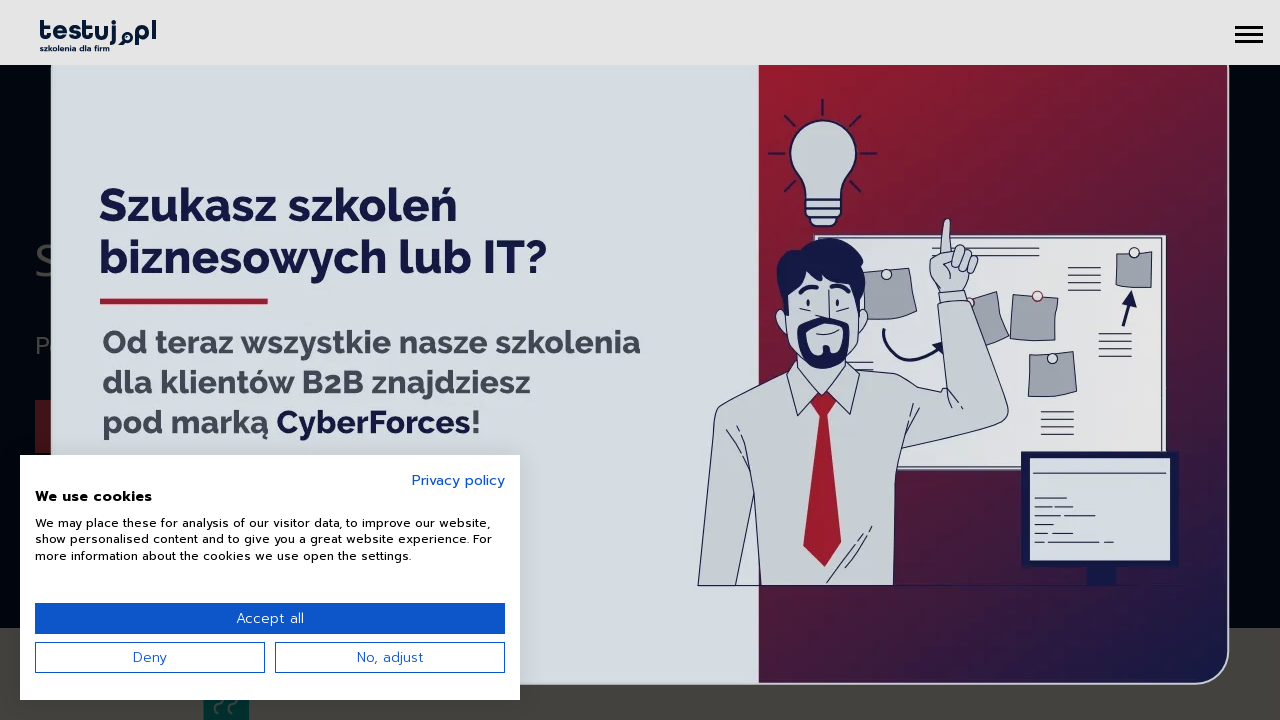

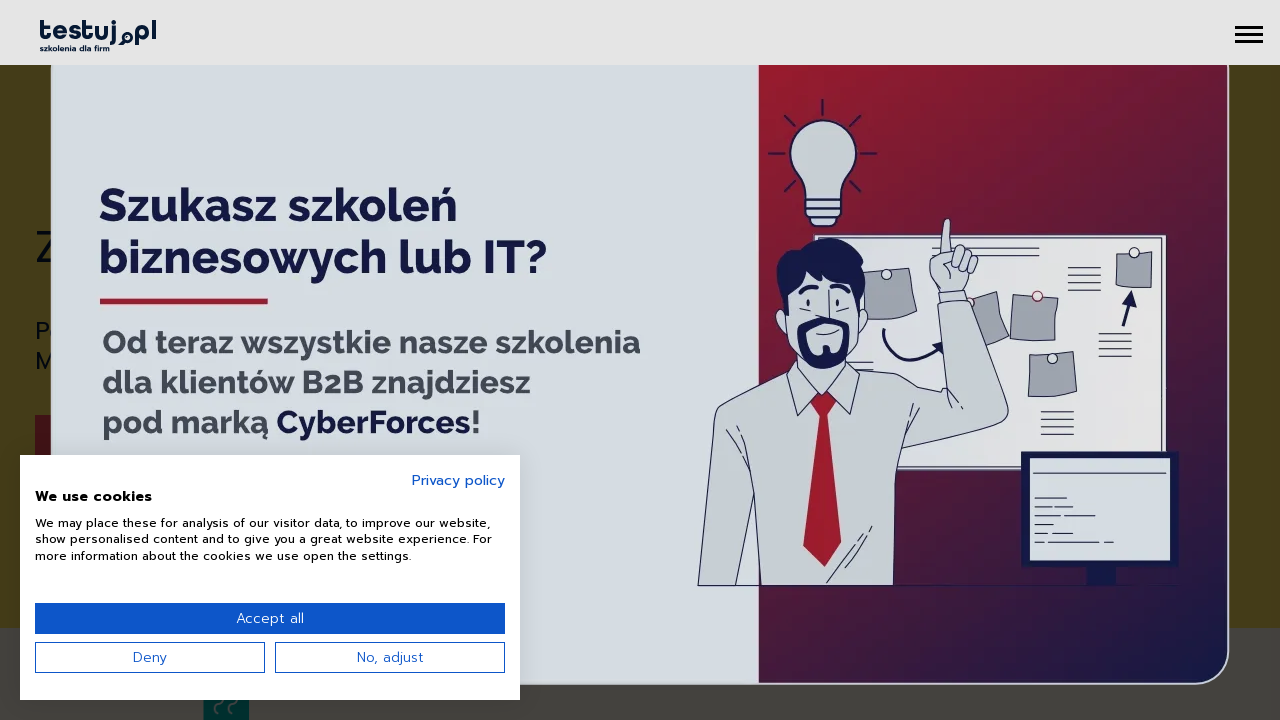